Tests store search functionality by entering a search term "School" into the search input field

Starting URL: https://kodilla.com/pl/test/store

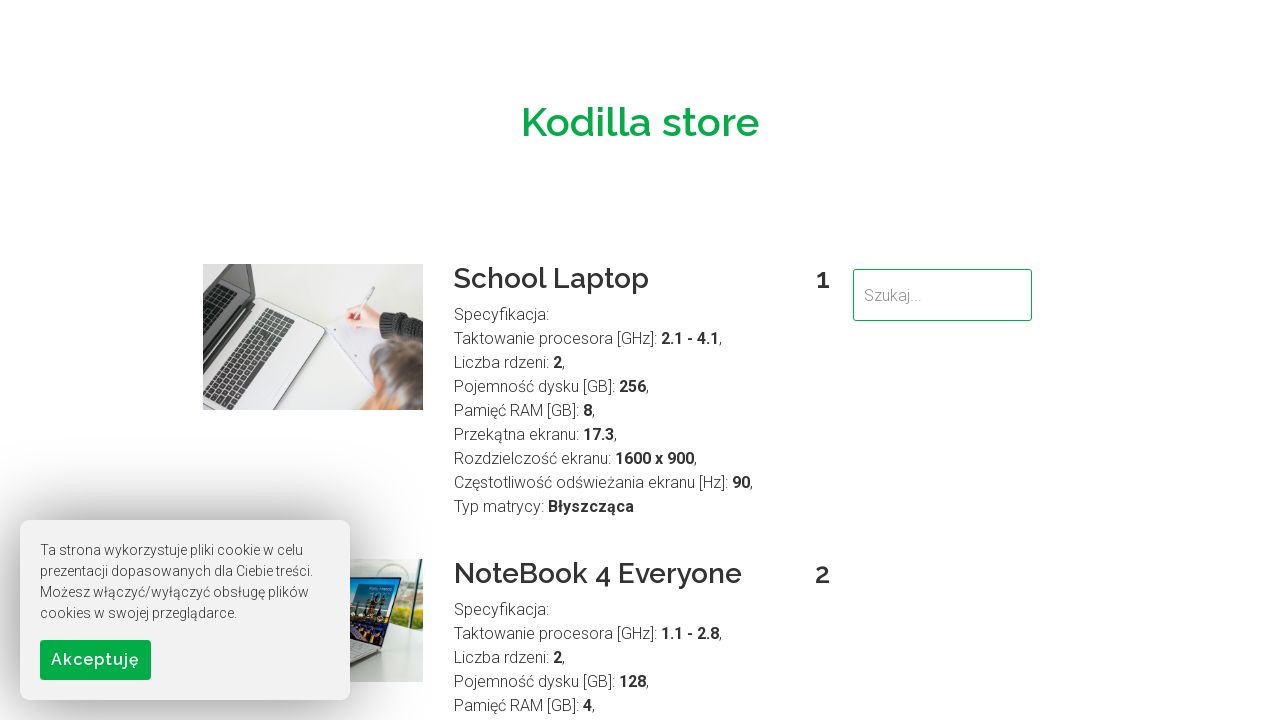

Filled search input field with 'School' on input[name='search']
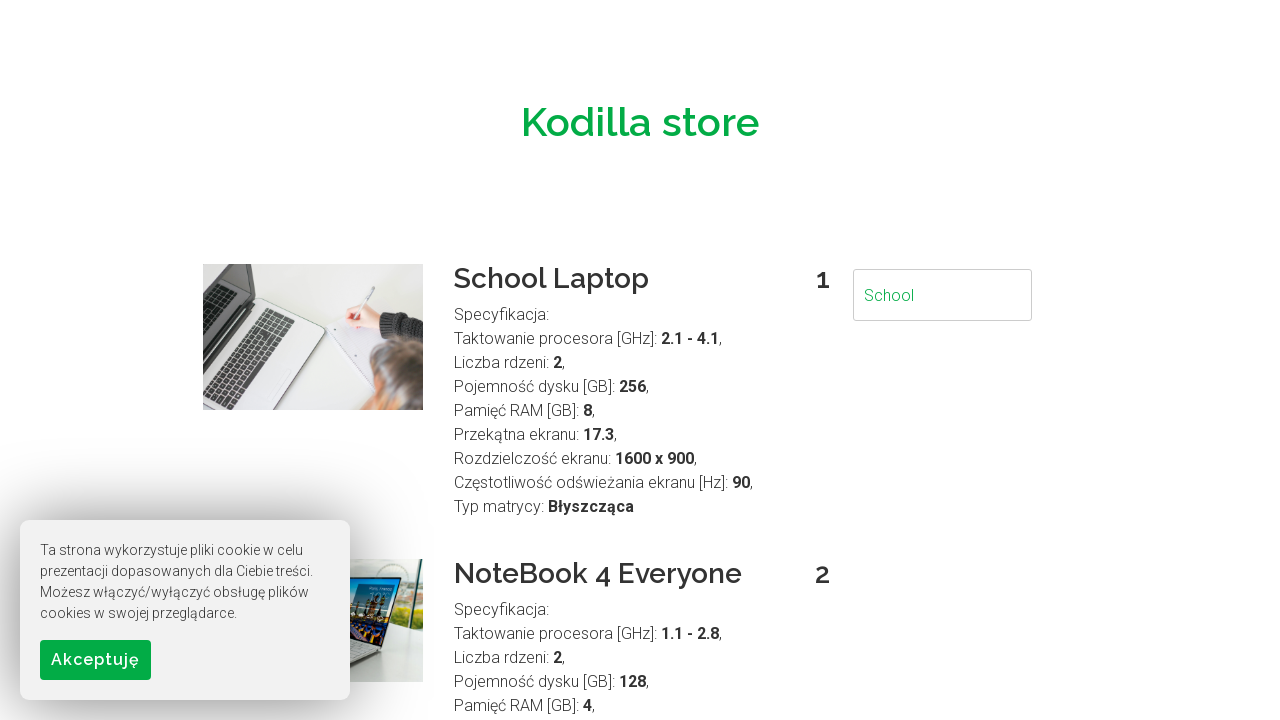

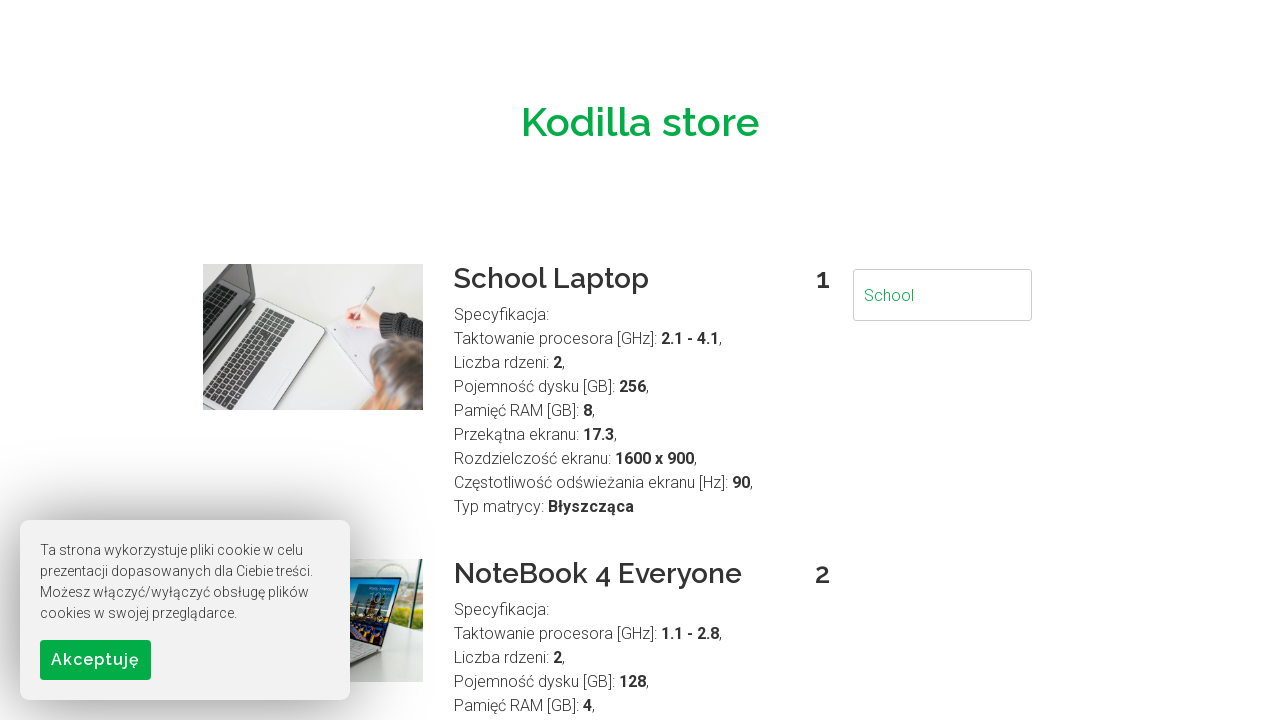